Navigates to RedBus website and enters a source location in the search field

Starting URL: https://www.redbus.in/

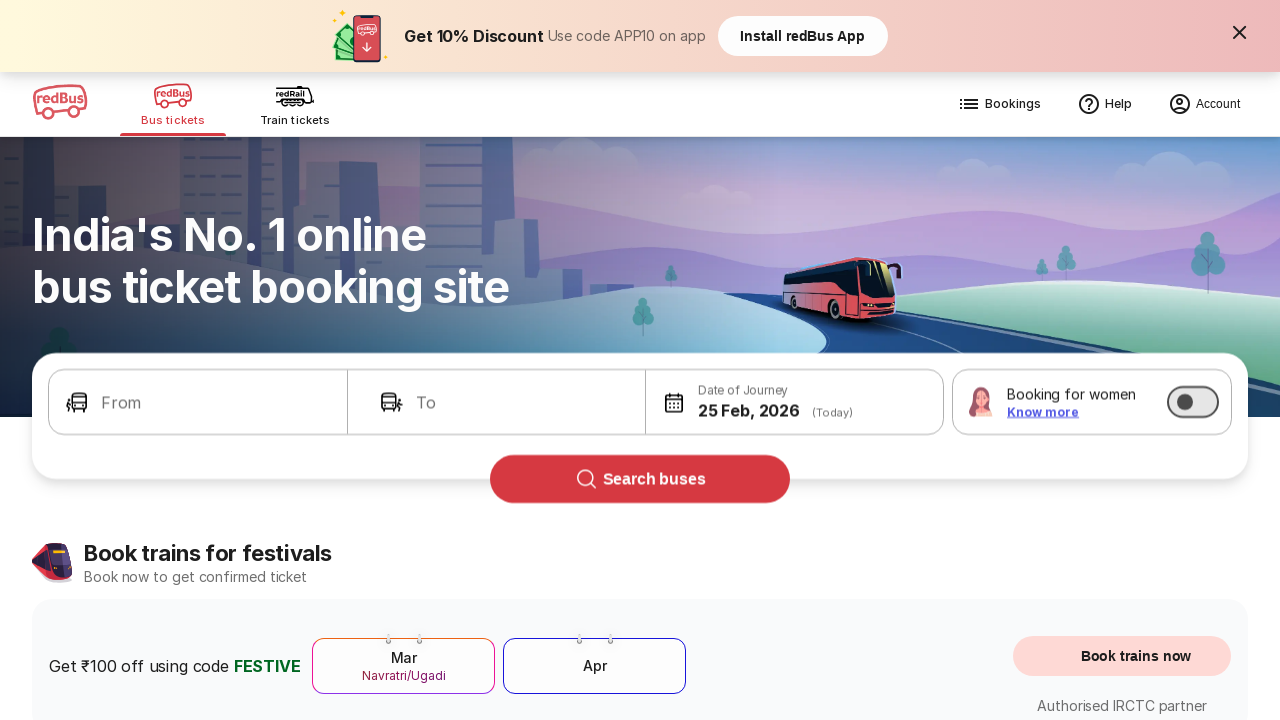

Entered source location 'KALLAKURICHI' in the search field on //div[contains(@class, 'search')][1]//input
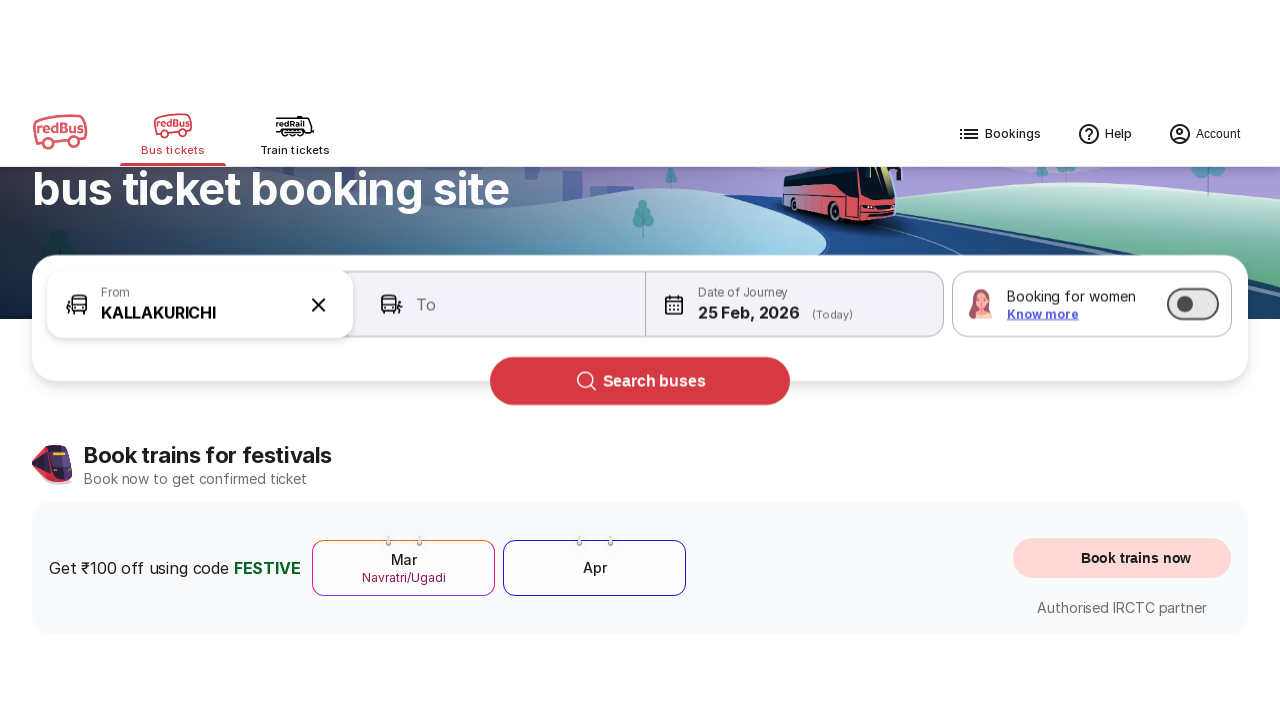

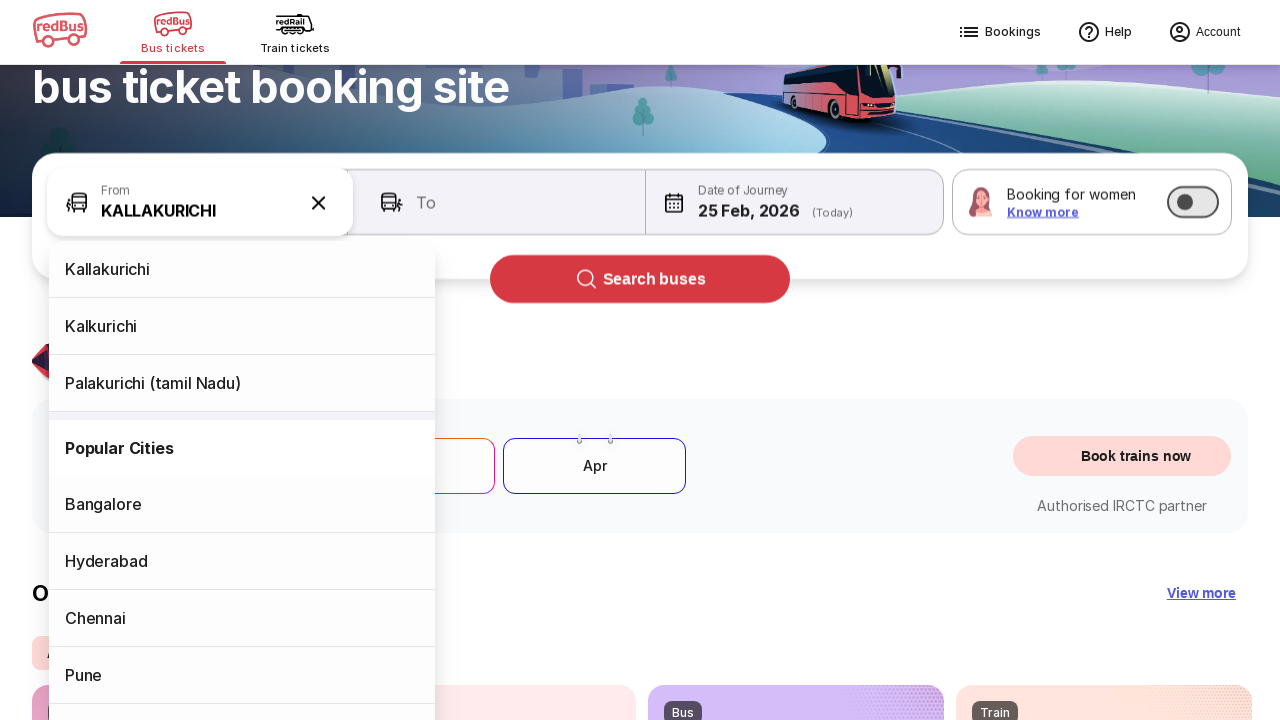